Tests that the eyeglasses product listing page loads correctly by waiting for product tiles to appear and then scrolling to trigger lazy-loading of additional products.

Starting URL: https://www.framesdirect.com/eyeglasses/

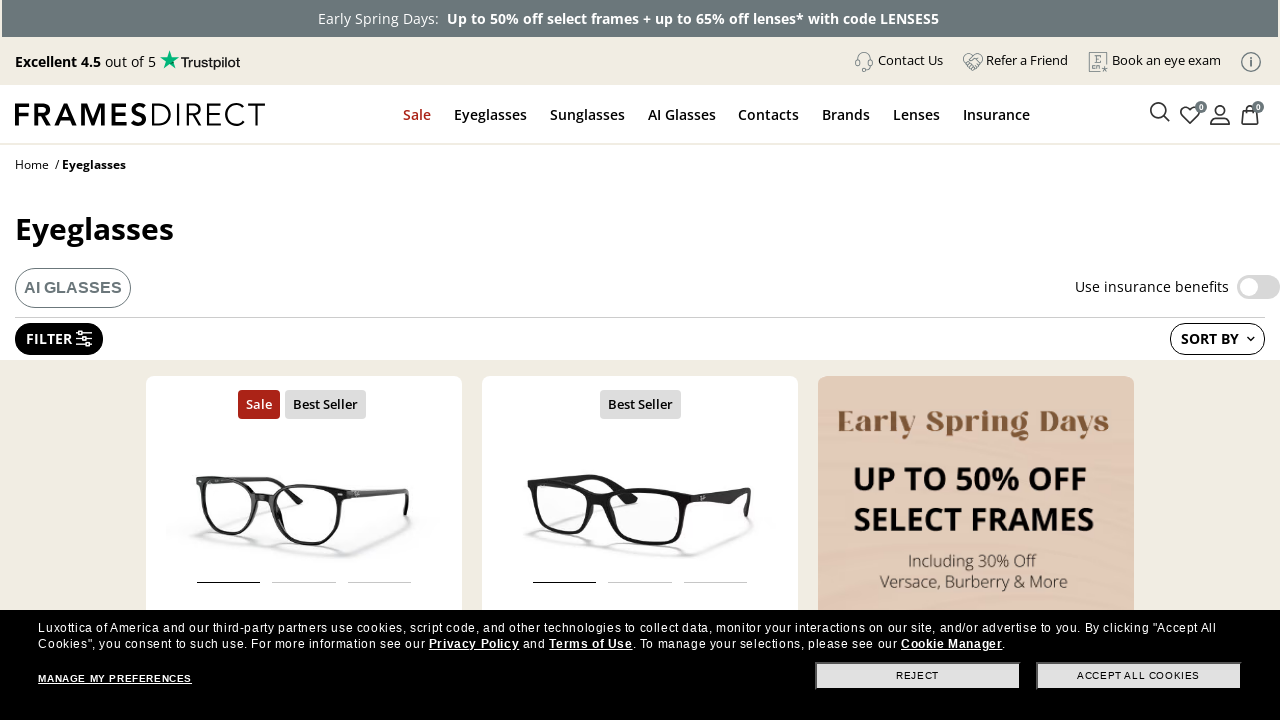

Waited for product tiles to appear on eyeglasses listing page
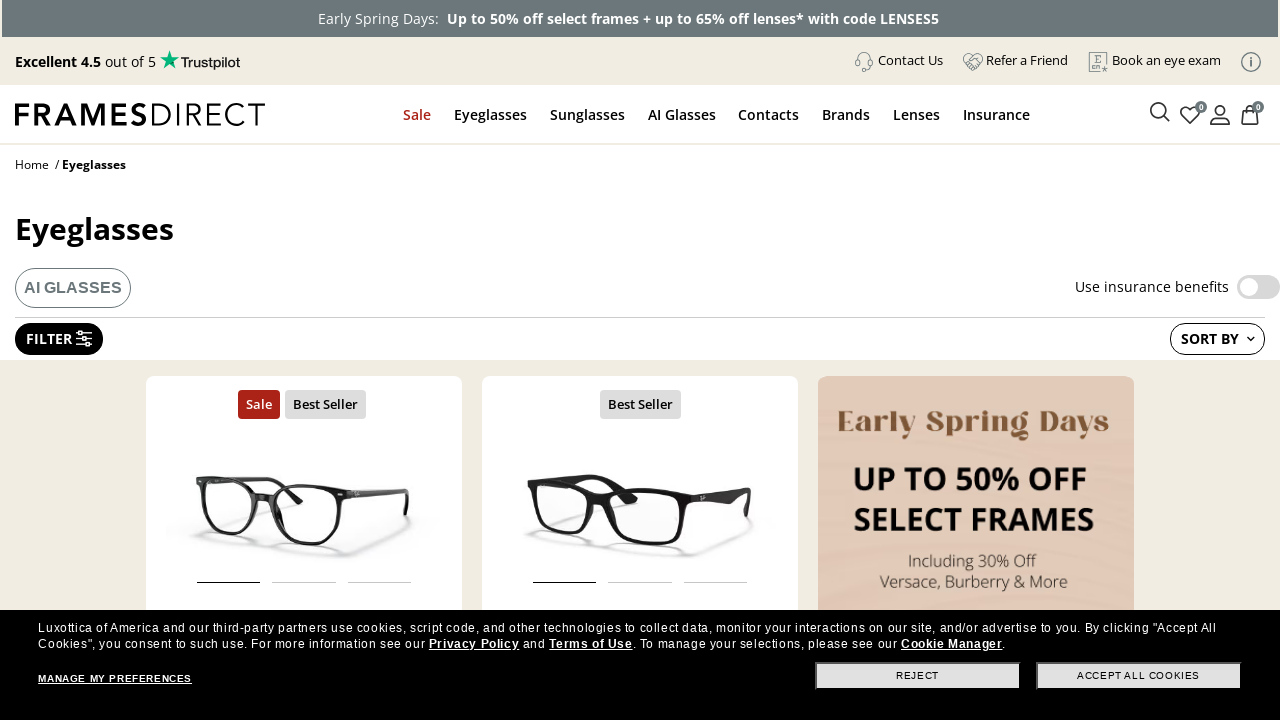

Scrolled to bottom of page to trigger lazy-loading
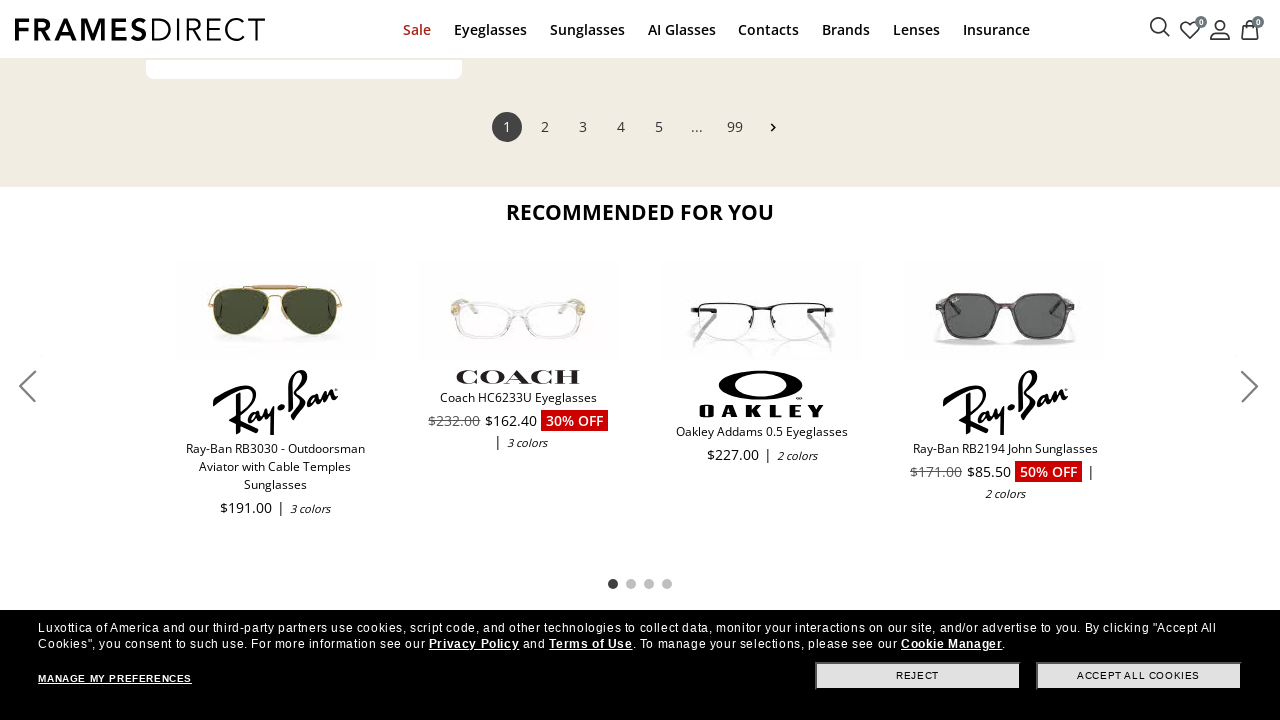

Waited for new product tiles to load after scroll
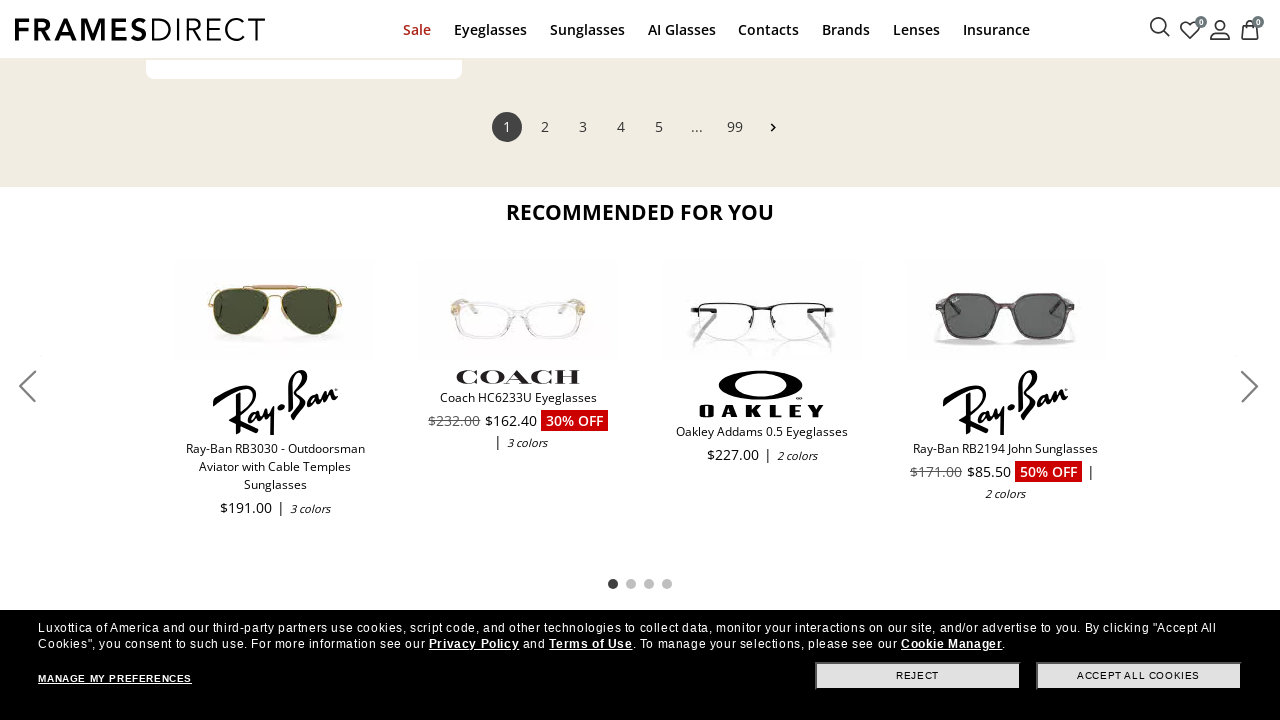

Counted 25 product tiles currently loaded
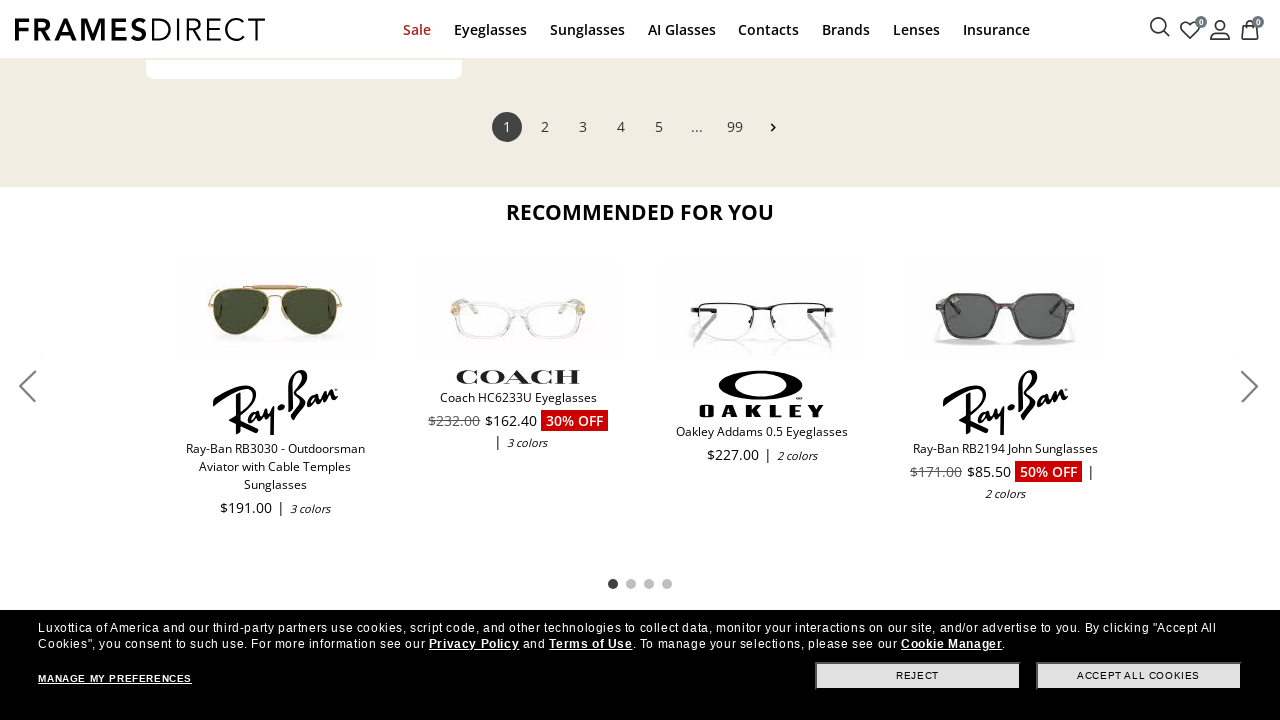

Scrolled to bottom of page to trigger lazy-loading
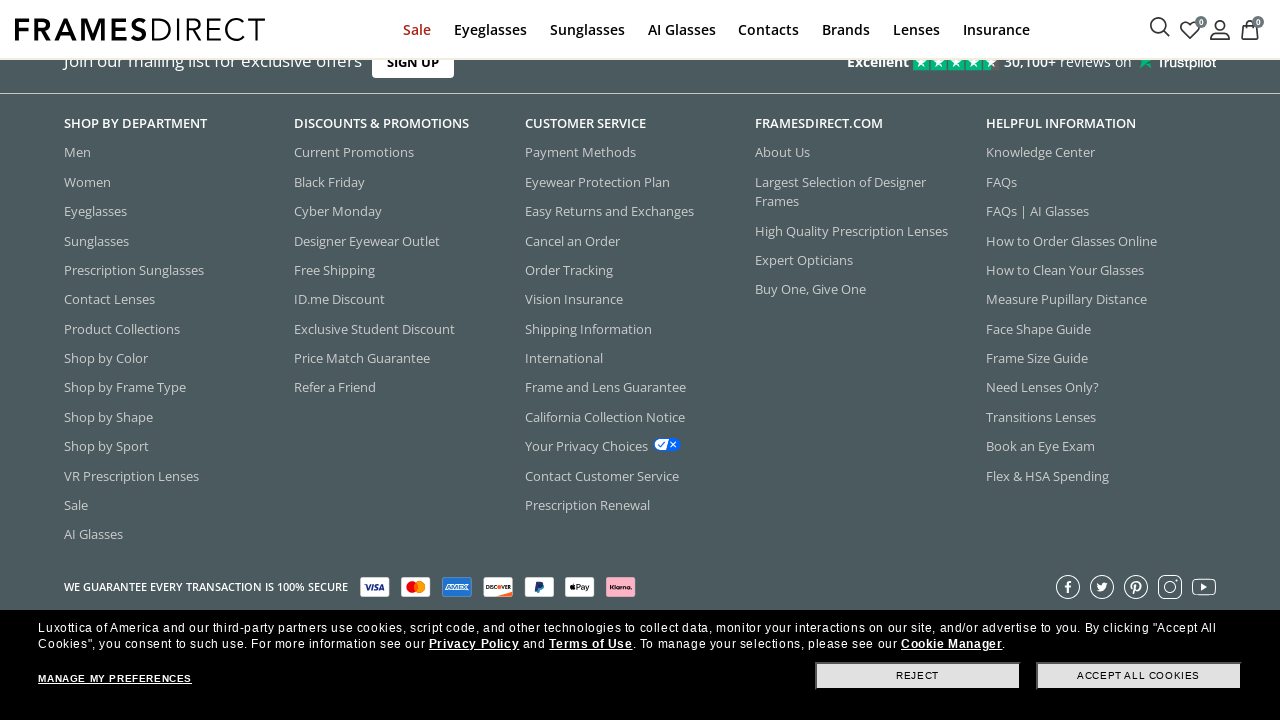

Waited for new product tiles to load after scroll
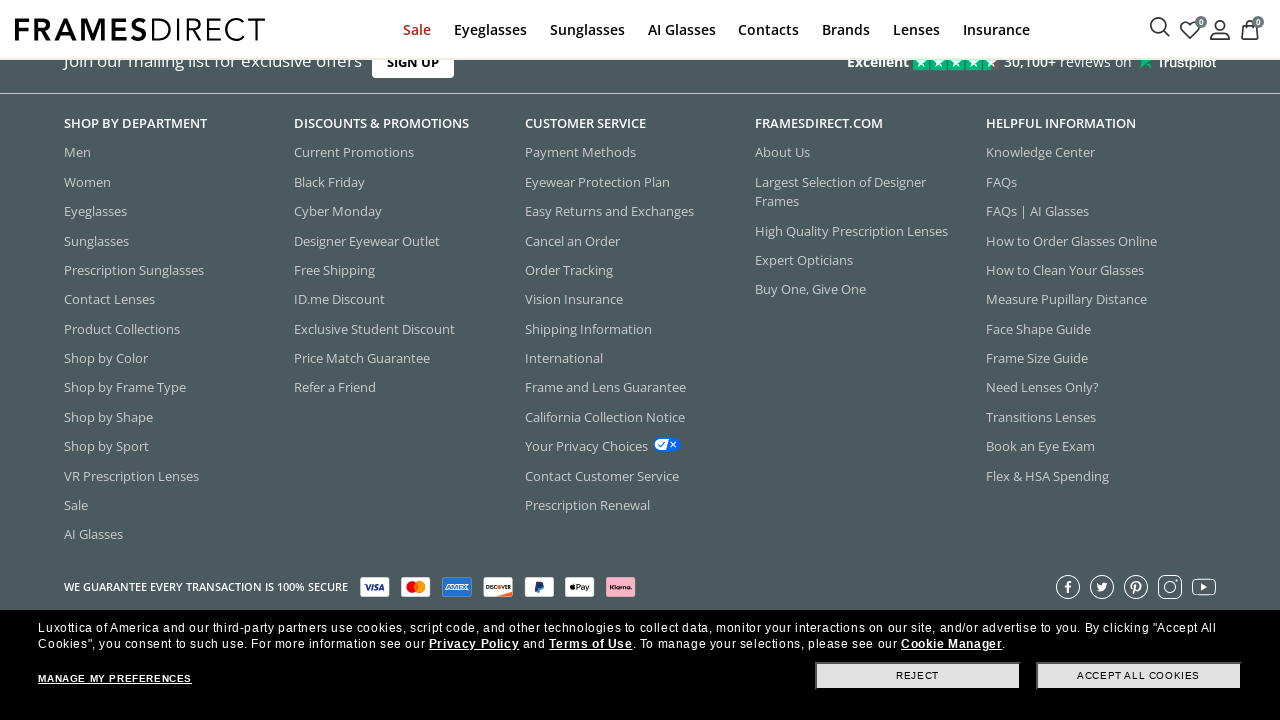

Counted 25 product tiles currently loaded
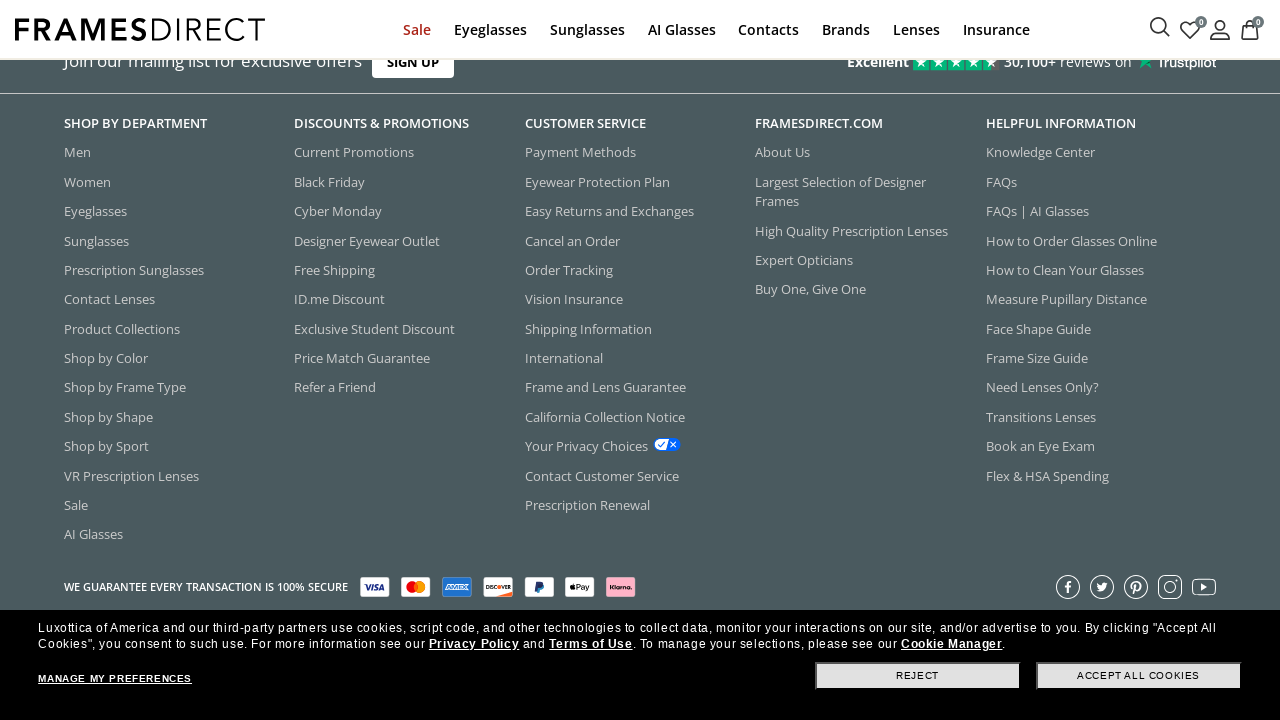

Scrolled up slightly to trigger last batch of products
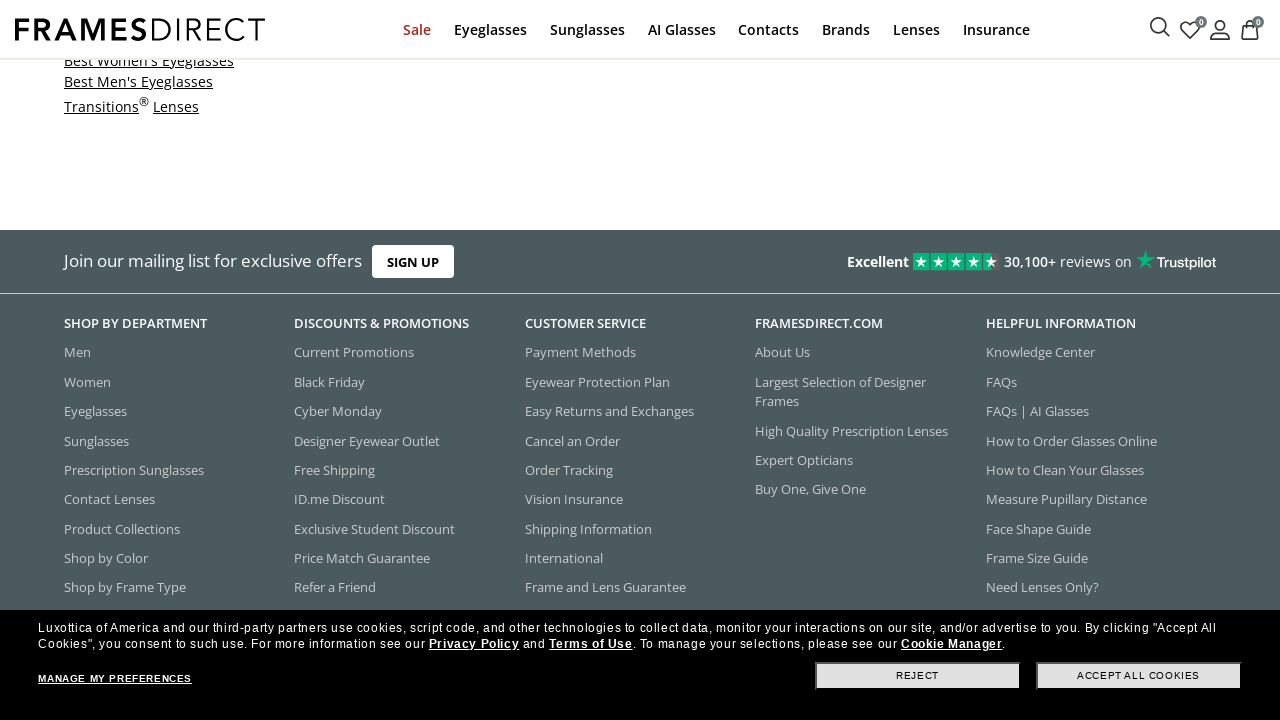

Waited for page to respond to scroll nudge
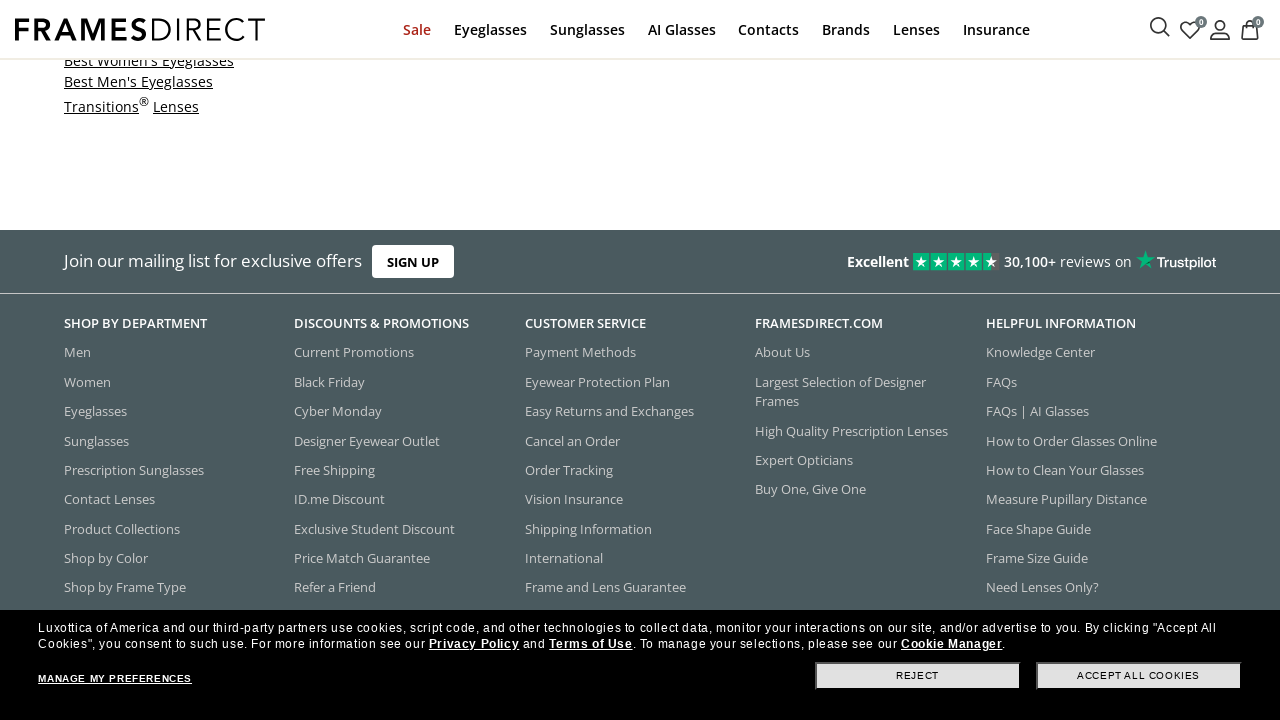

Scrolled back down to continue loading
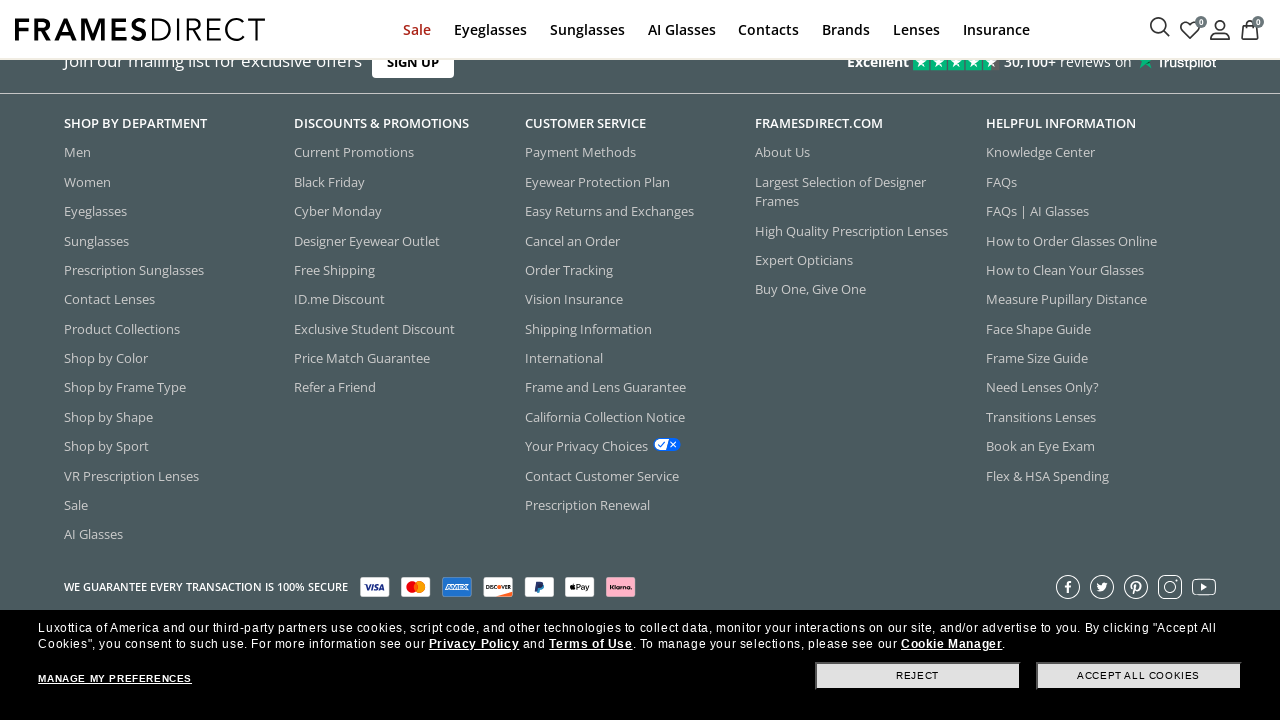

Waited for products to finish loading after scroll adjustment
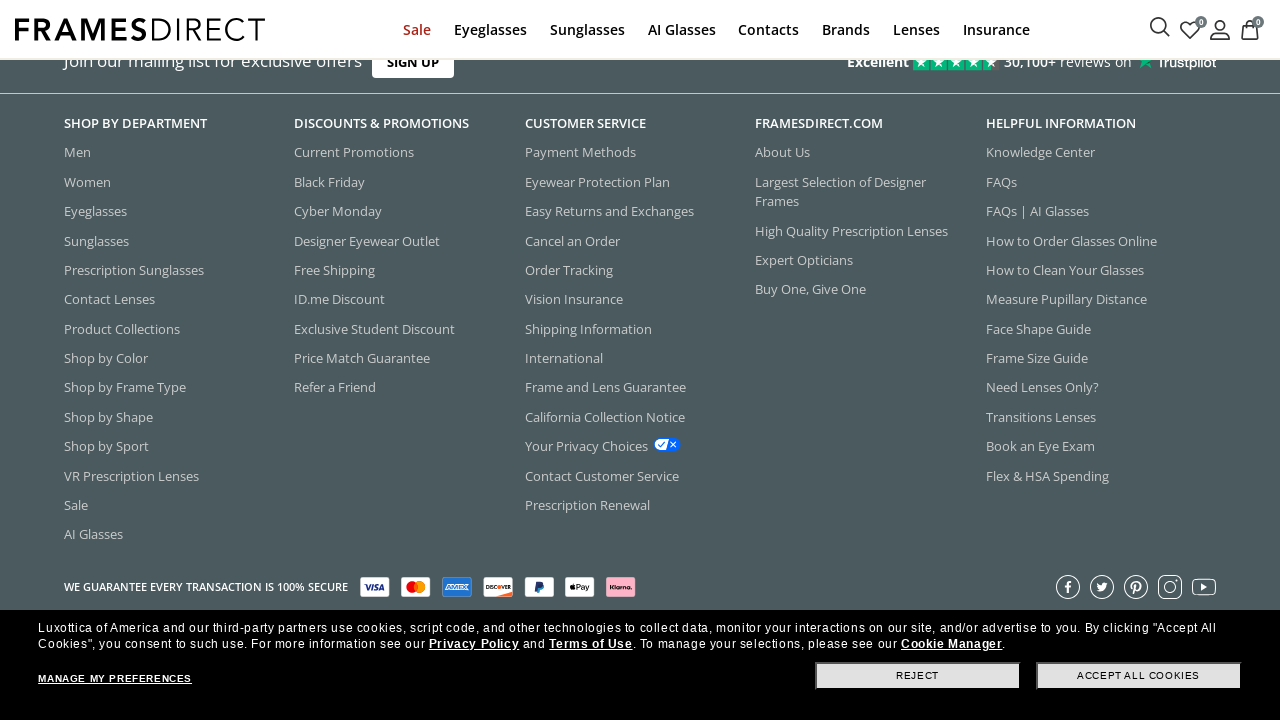

Recounted product tiles: 25 tiles loaded
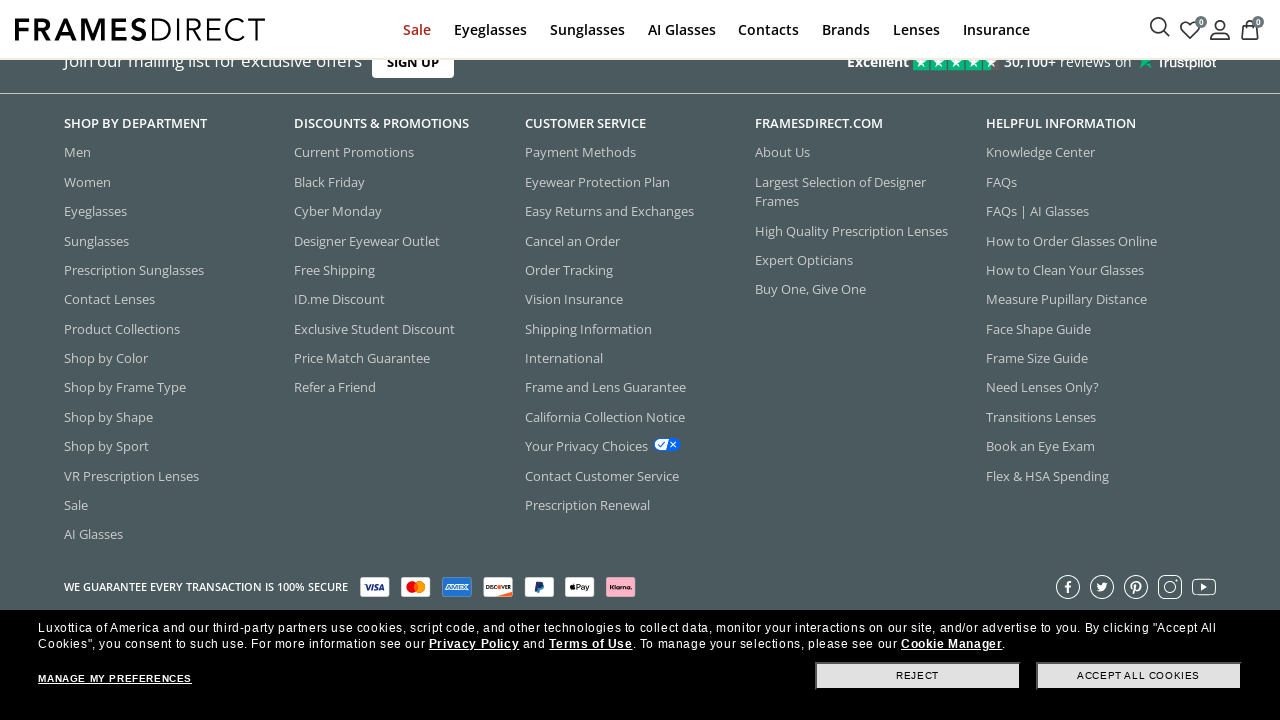

Verified product names are visible on all loaded tiles
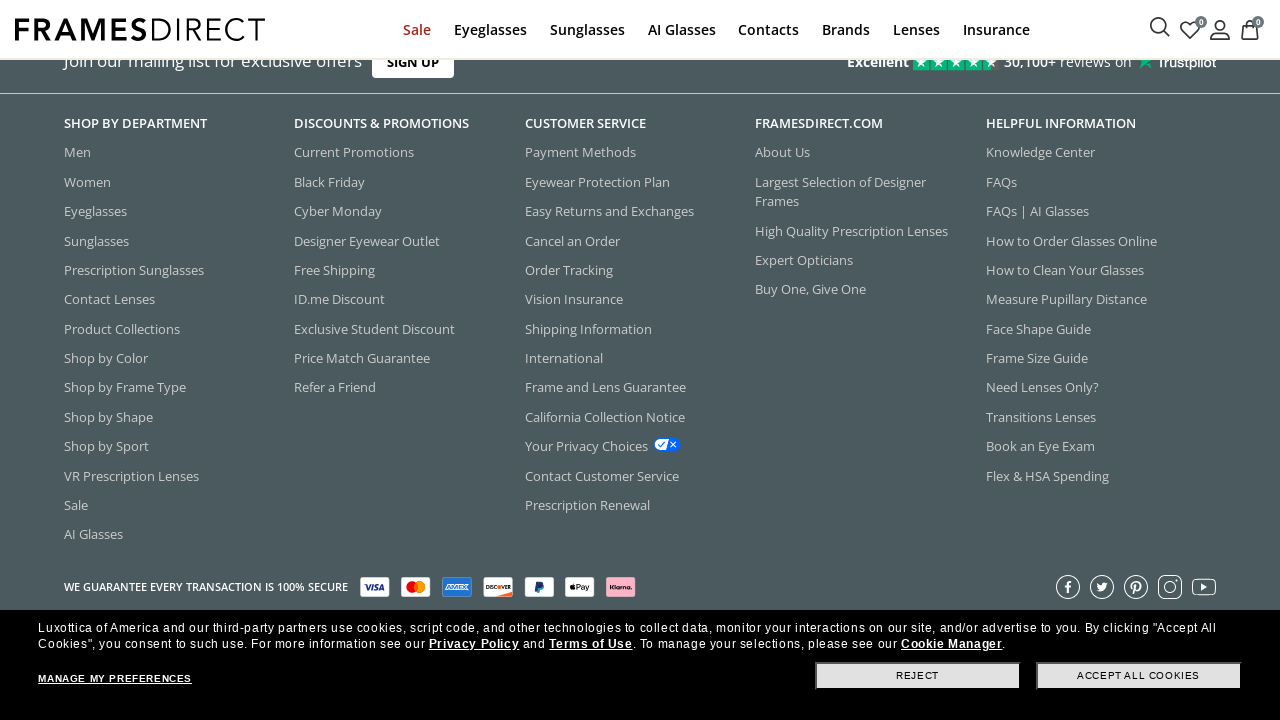

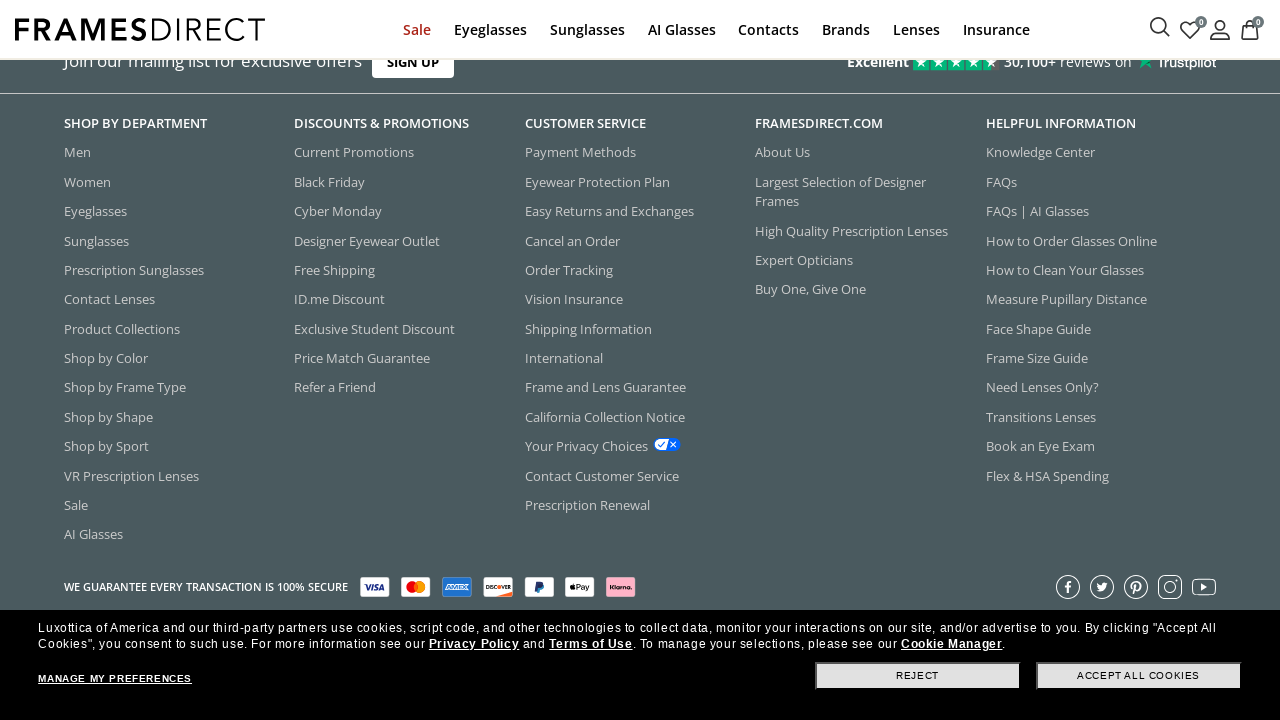